Navigates to an art marketplace, opens the embroidered paintings section, filters by Urban Landscape genre, and verifies that the "Трамвайный путь" (Tramway) painting appears in the results.

Starting URL: https://artnow.ru

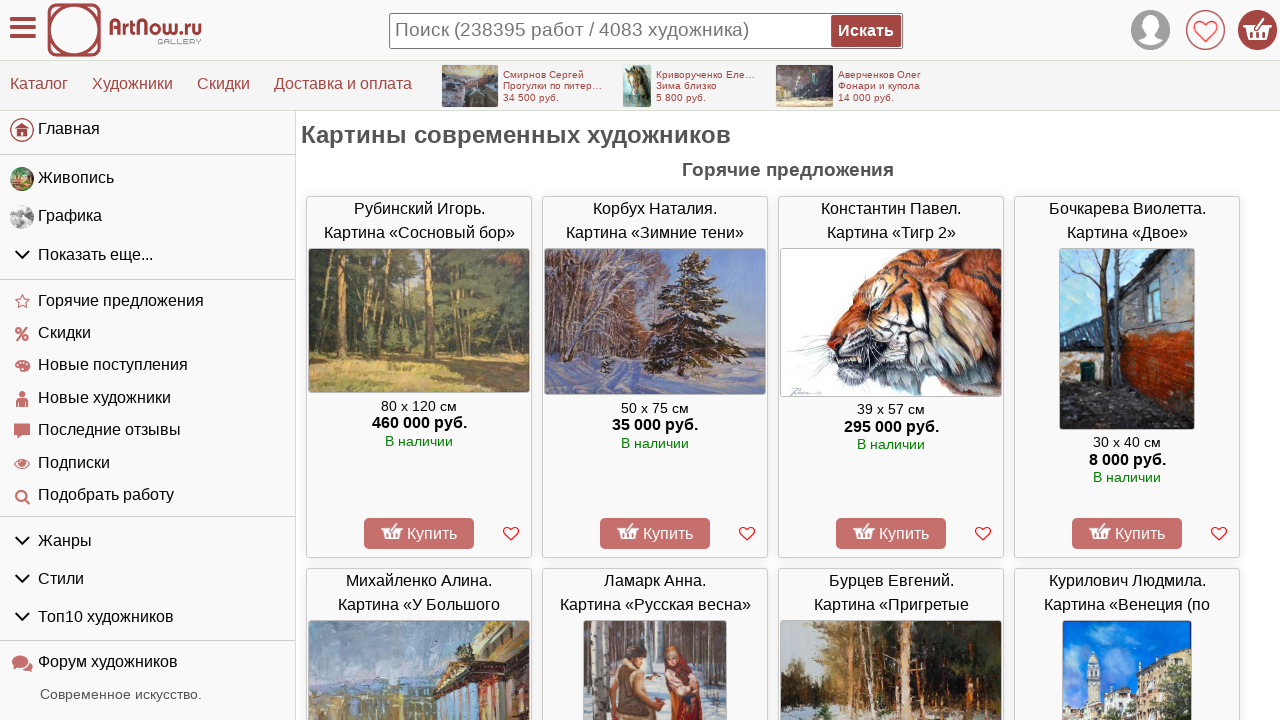

Clicked on art categories dropdown to expand menu at (148, 255) on #left_container > div > ul:nth-child(2) > li.menu-group.gids > div
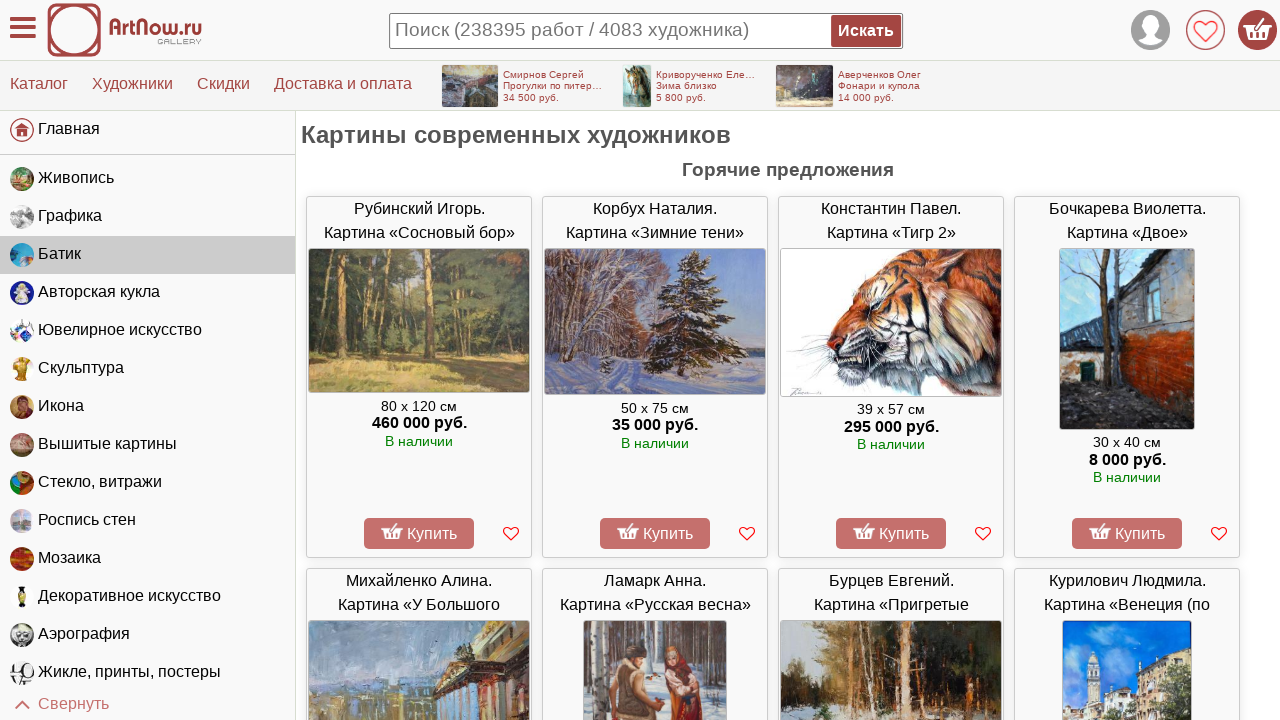

Clicked on embroidered paintings section at (148, 445) on #left_container > div > ul:nth-child(2) > li:nth-child(8) > a
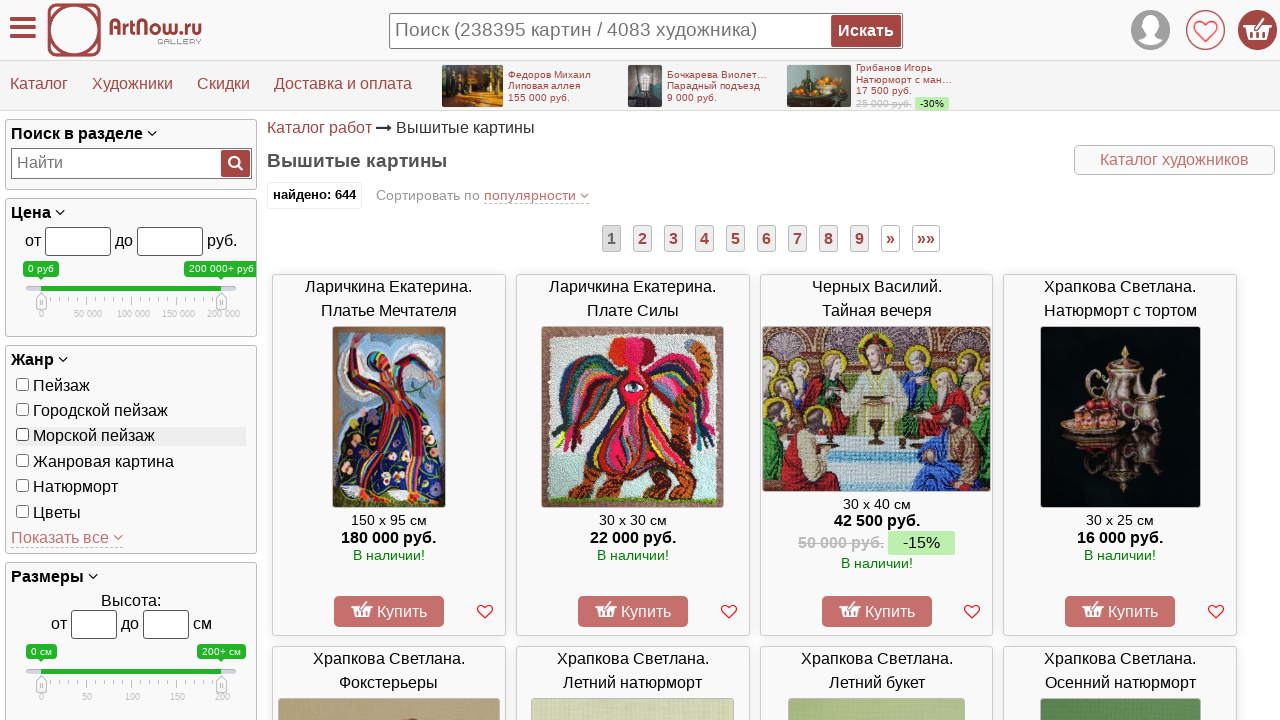

Genre filter box became visible
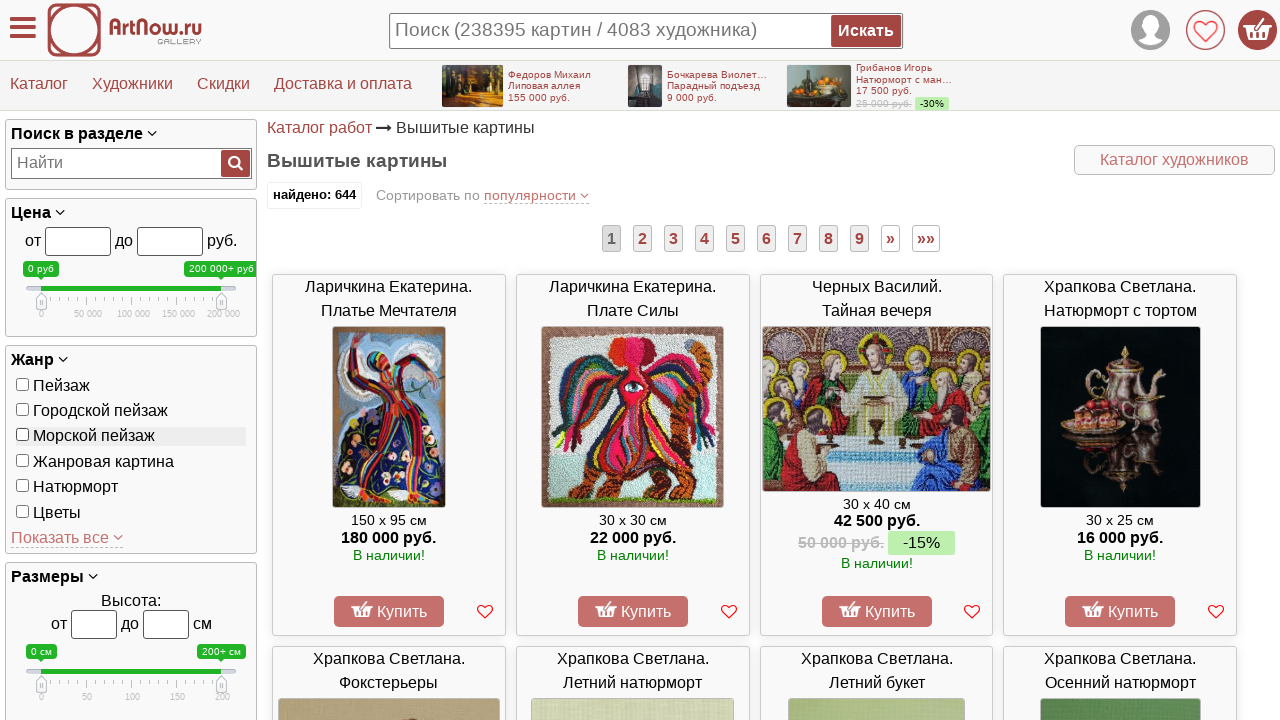

Clicked on Urban Landscape genre filter at (131, 411) on #genrebox > div > label:nth-child(2)
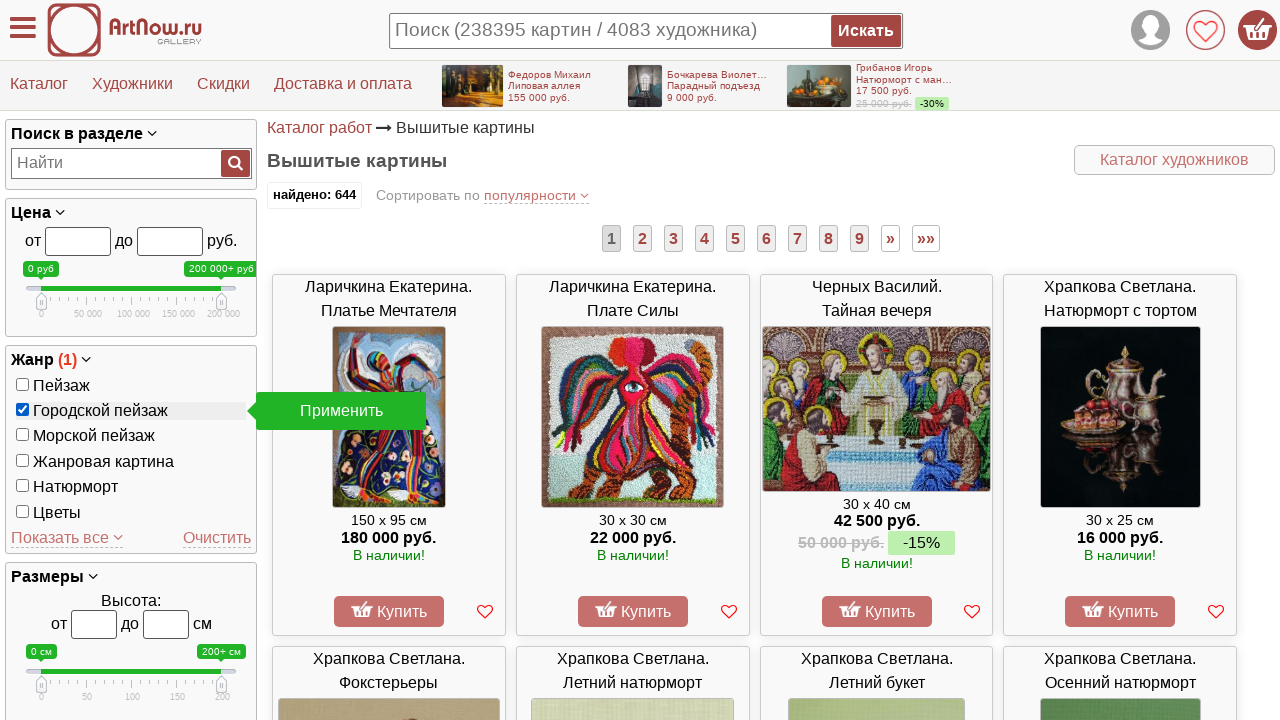

Pressed Enter to apply Urban Landscape genre filter on #genrebox > div > label:nth-child(2)
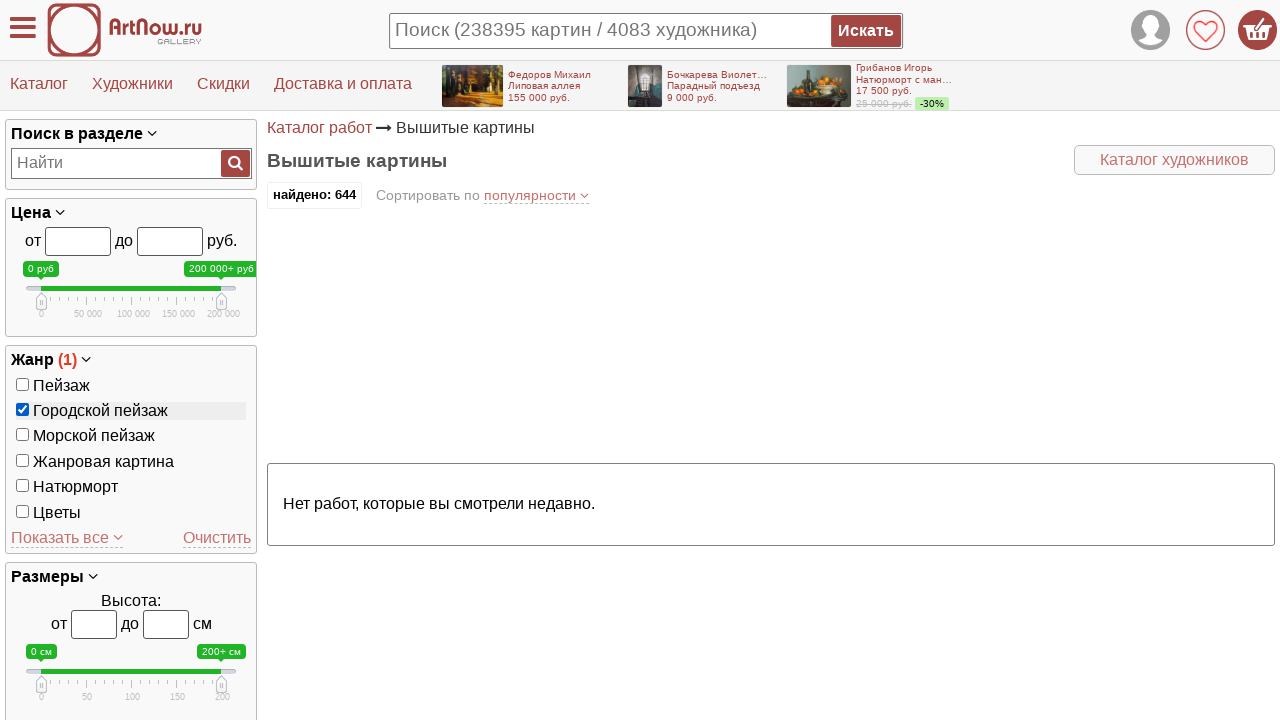

Waited 3 seconds for results to load
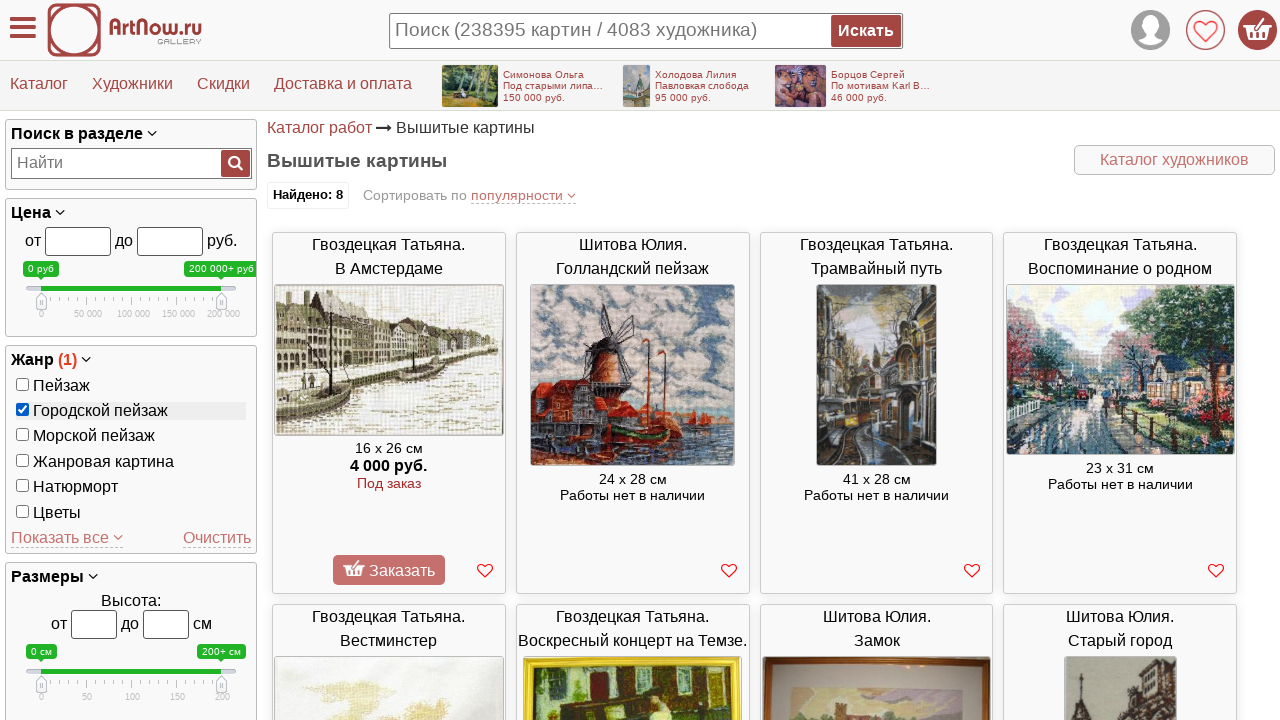

Results container loaded and verified that Трамвайный путь painting exists in filtered results
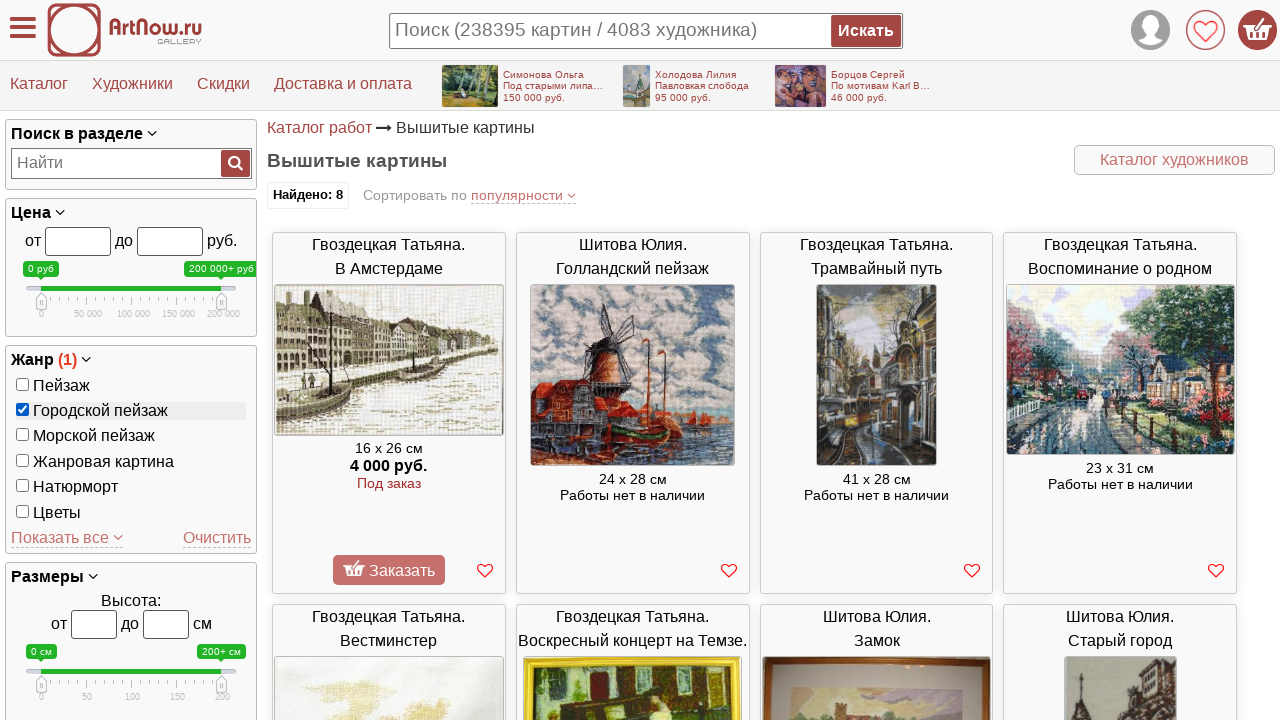

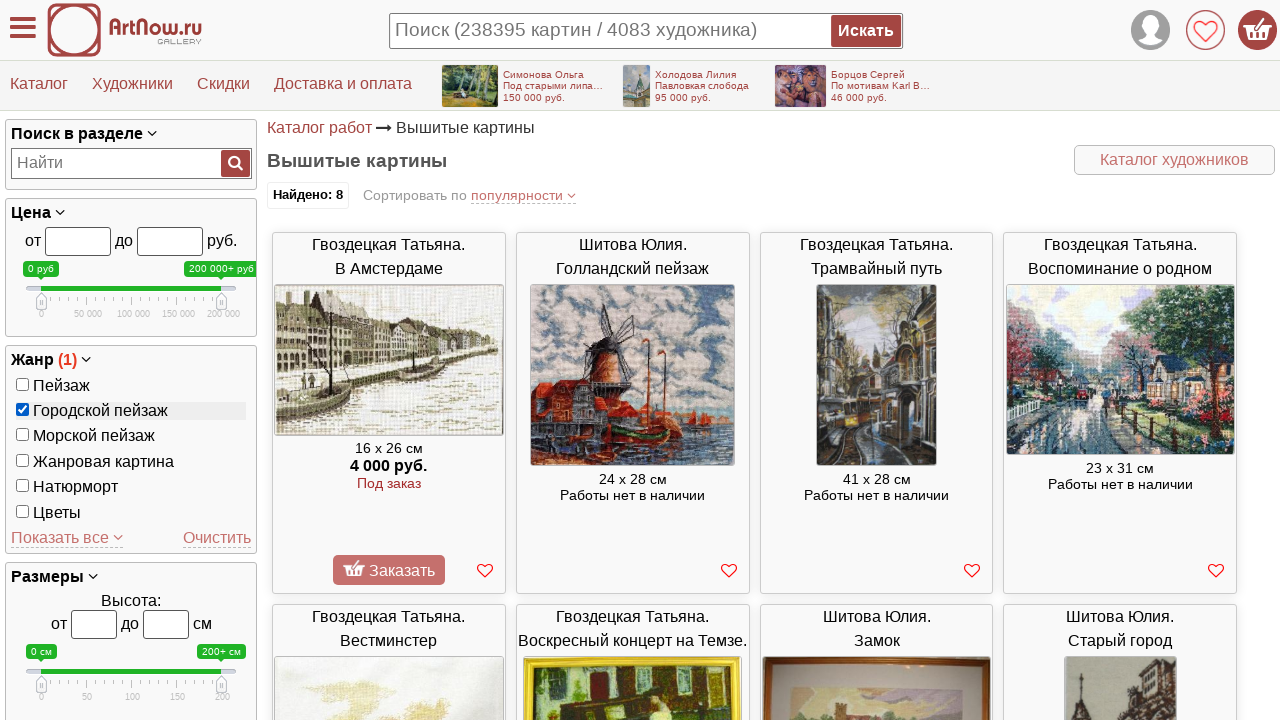